Tests filling only mandatory fields in the student registration form (name, gender, phone, date of birth) and verifies successful submission

Starting URL: https://demoqa.com/automation-practice-form

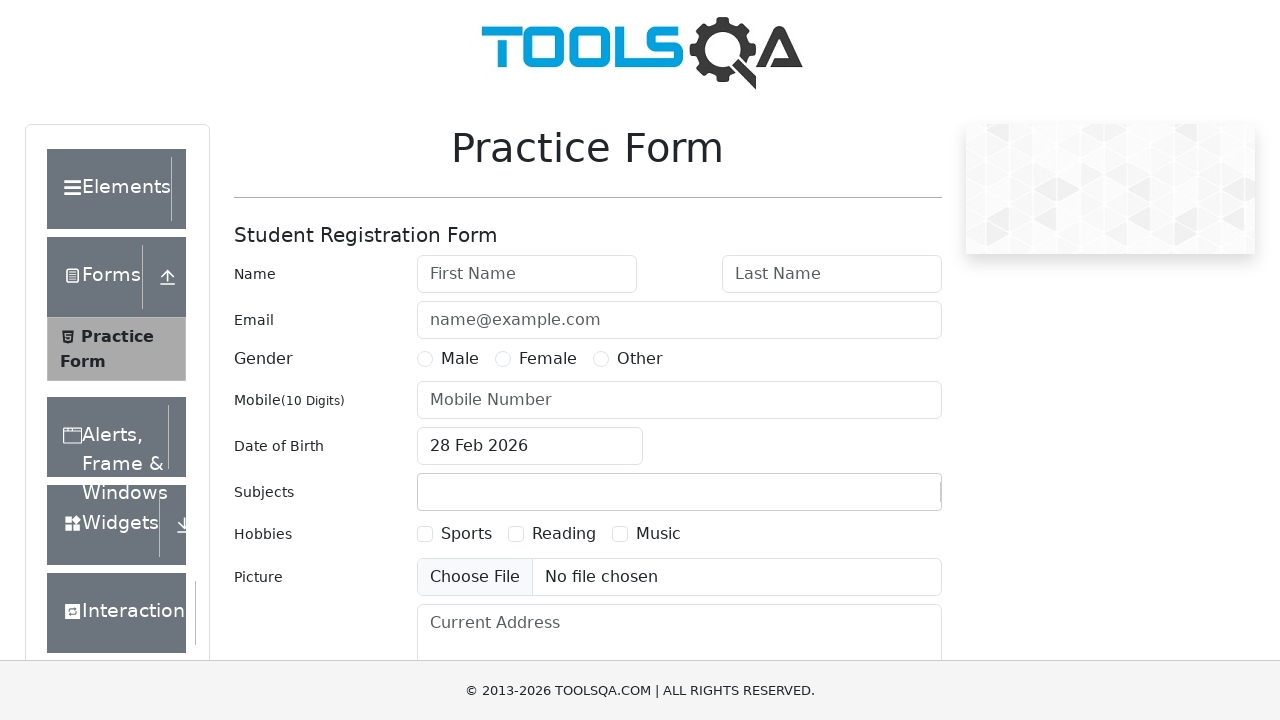

Filled first name field with 'Kate' on #firstName
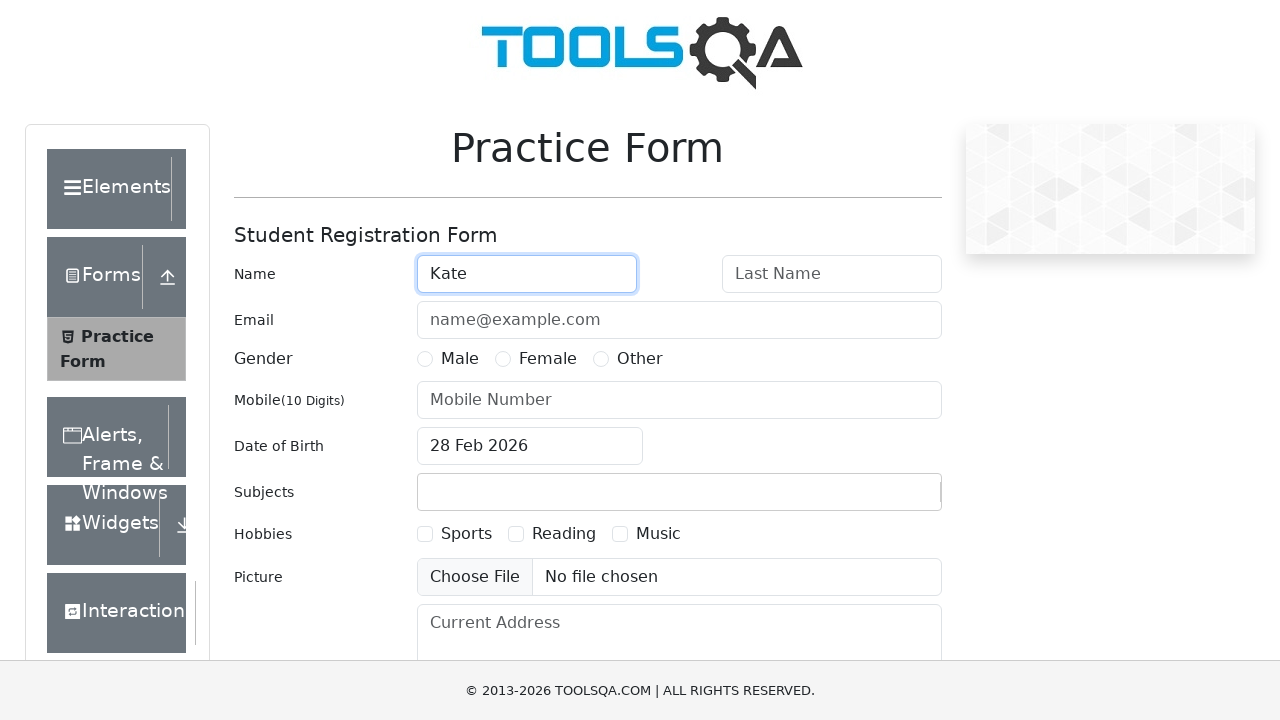

Filled last name field with 'Shulinina' on #lastName
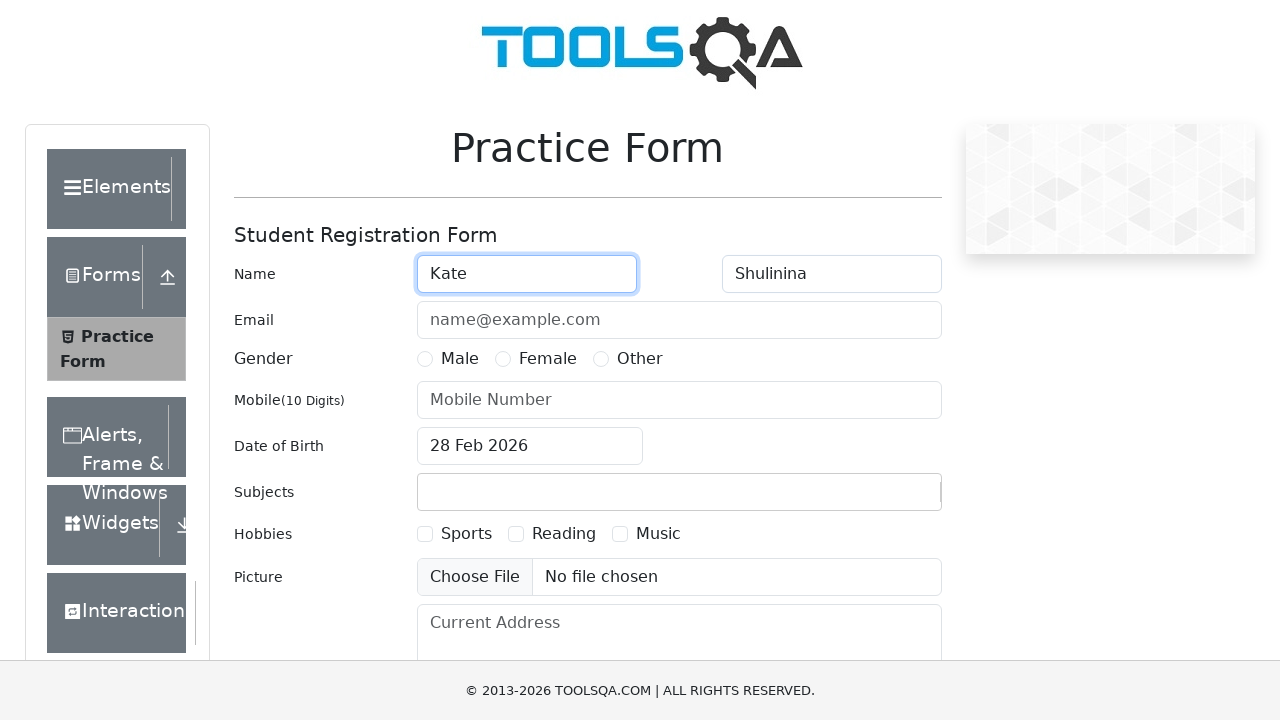

Selected gender as Female at (548, 359) on text=Female
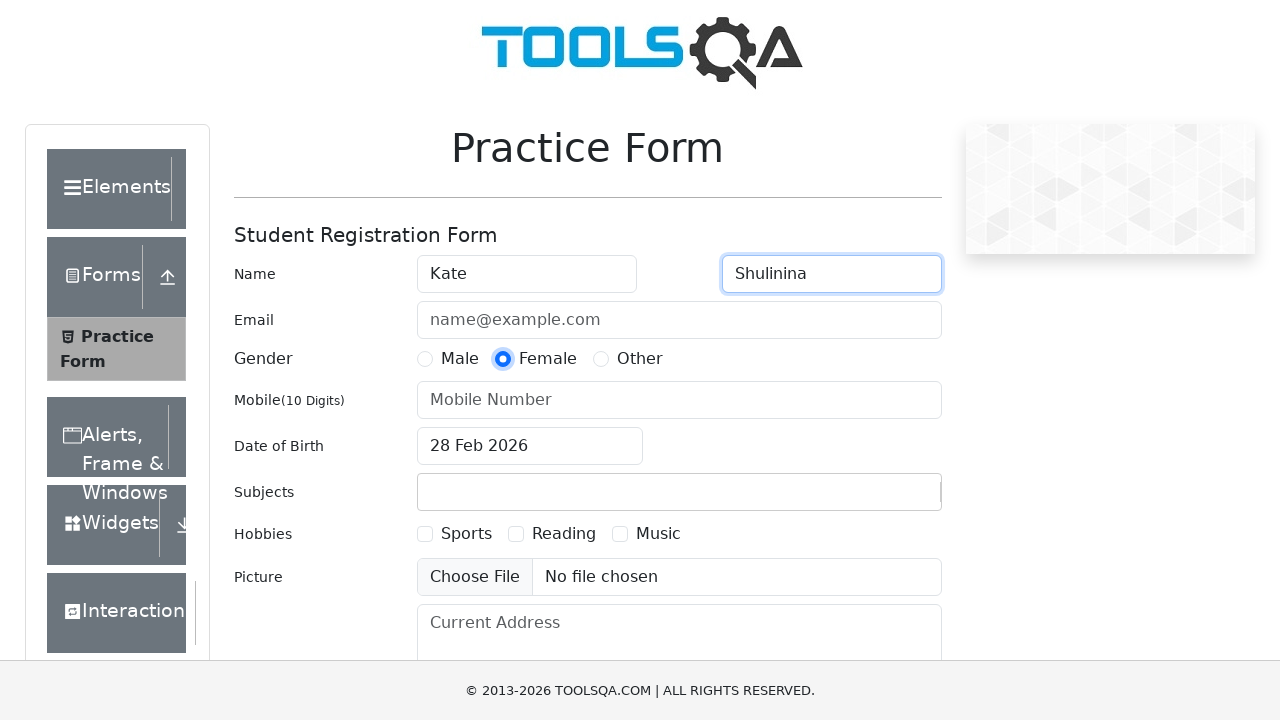

Filled phone number with '0123456789' on #userNumber
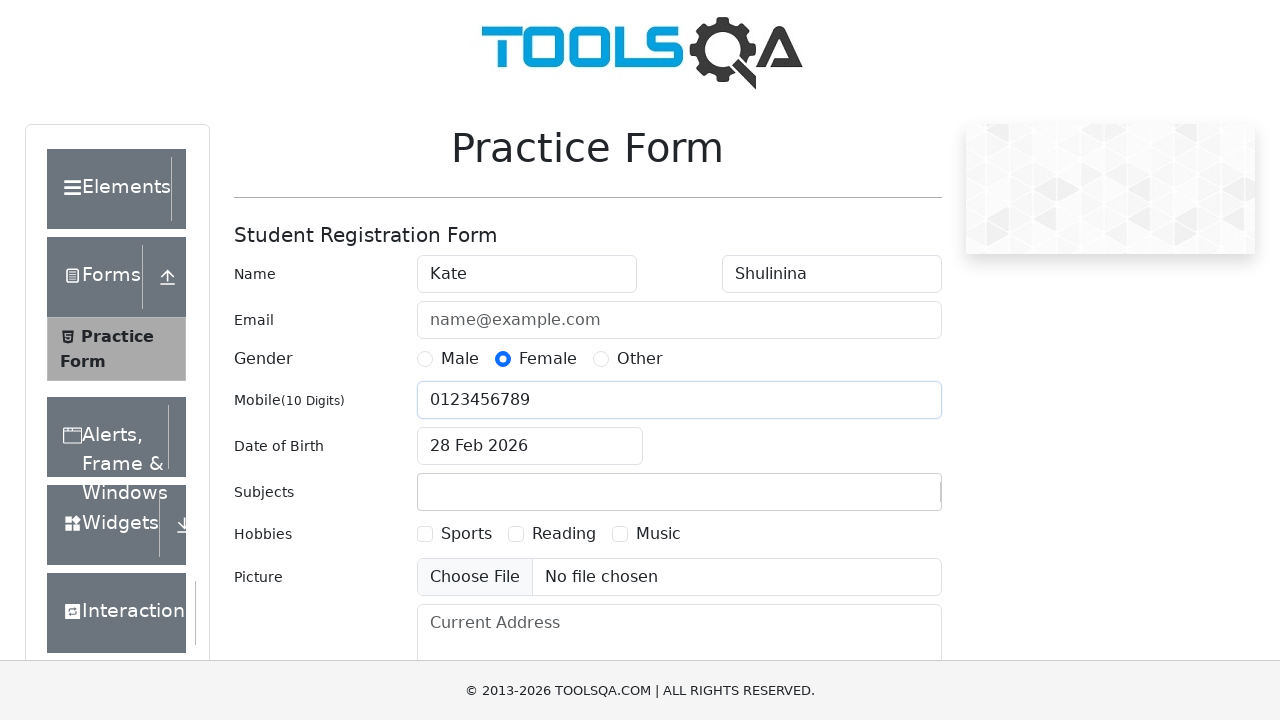

Clicked date of birth input to open date picker at (530, 446) on #dateOfBirthInput
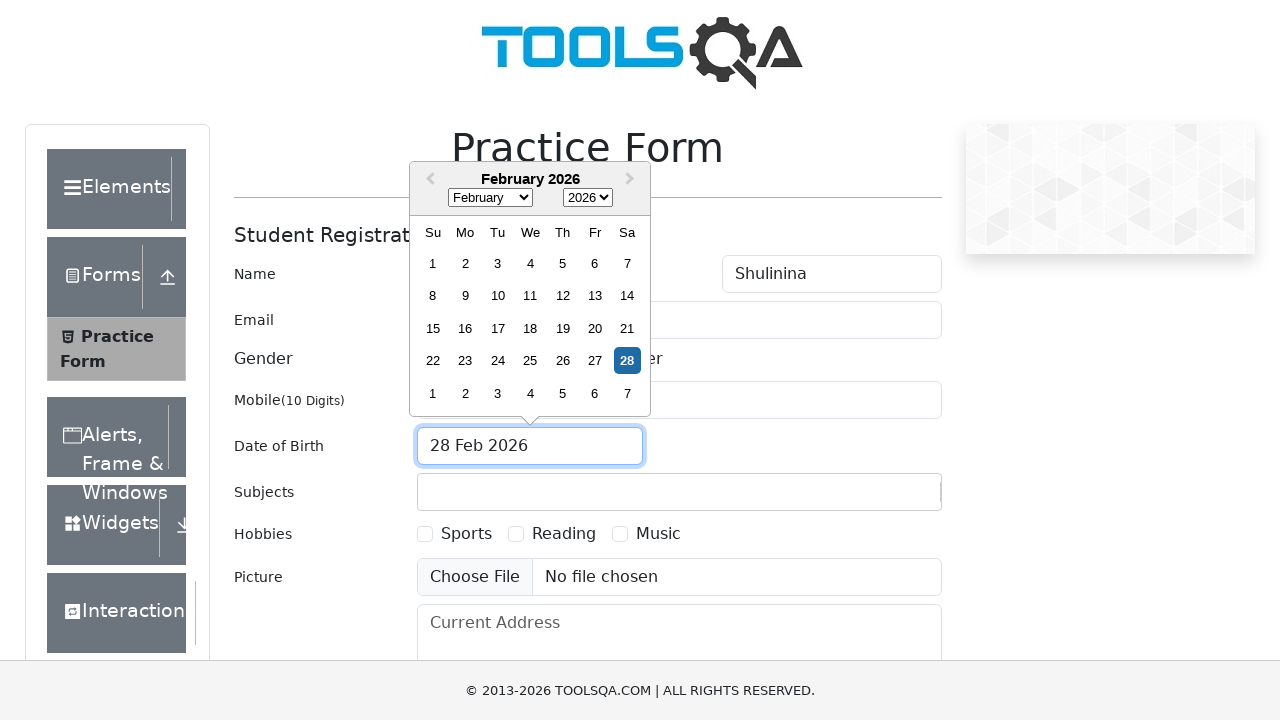

Selected year 1995 from date picker on .react-datepicker__year-select
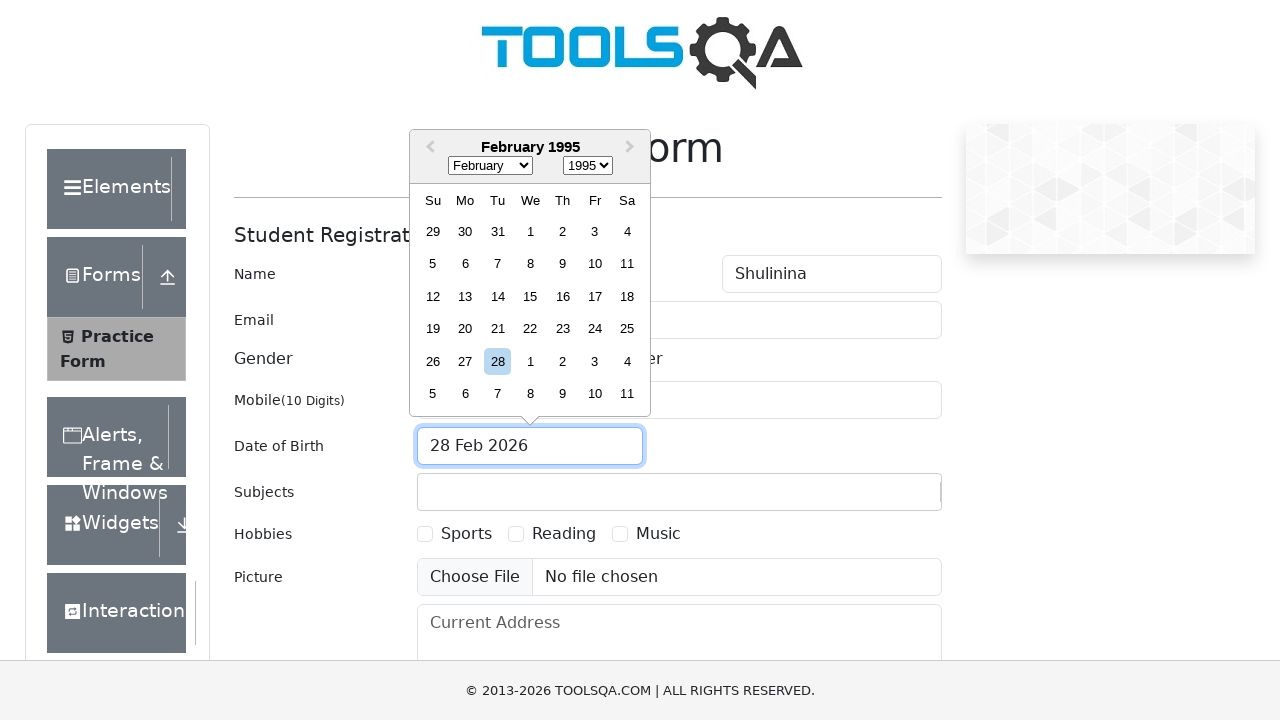

Selected September from month dropdown on .react-datepicker__month-select
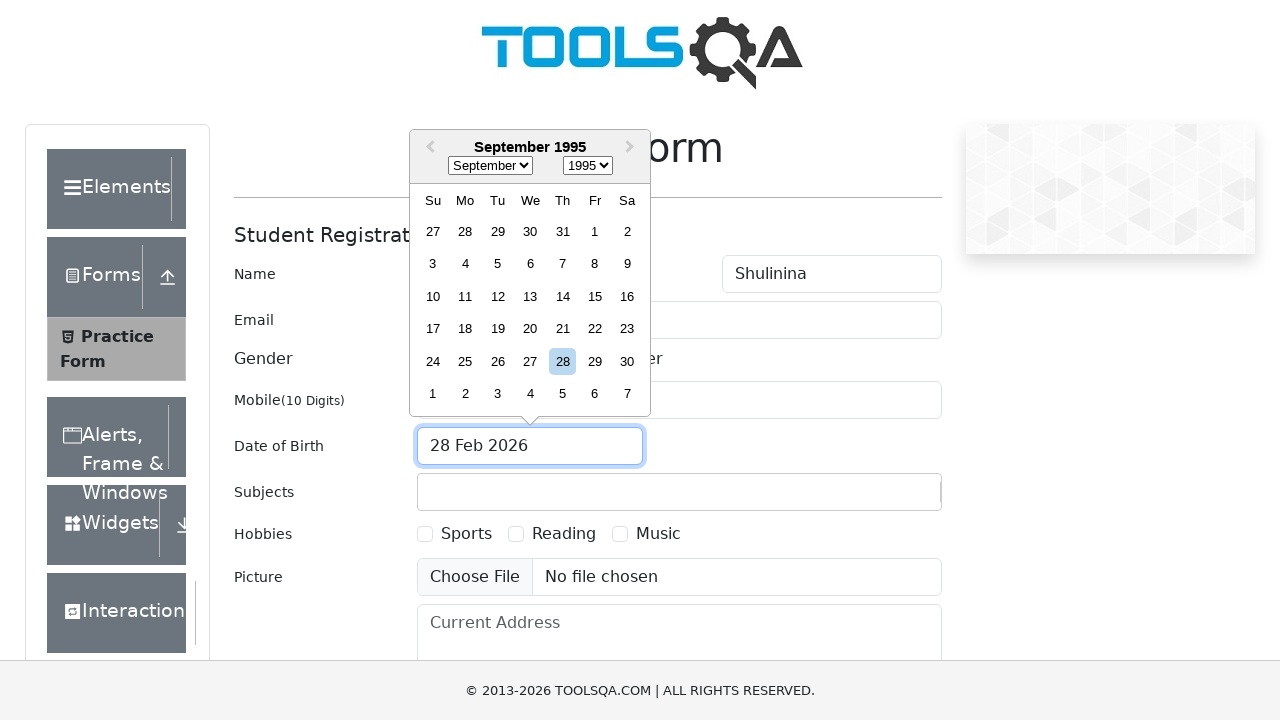

Selected day 6 from date picker calendar at (530, 264) on .react-datepicker__day.react-datepicker__day--006
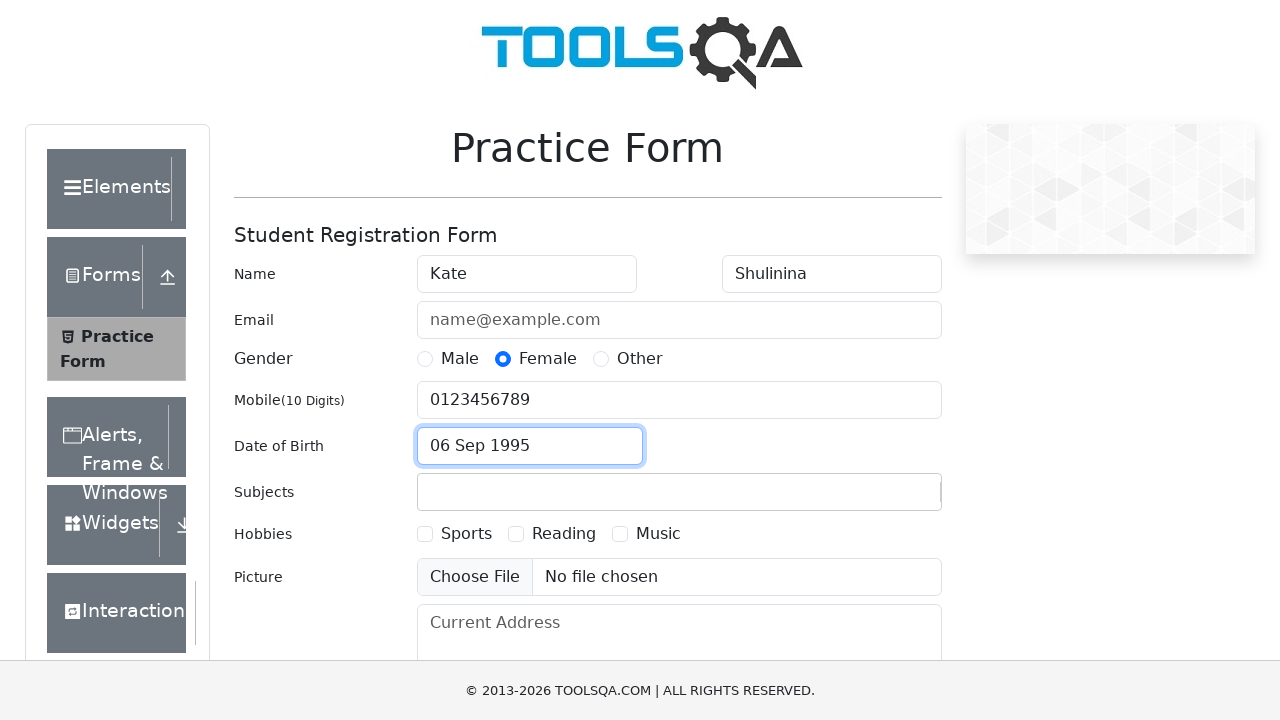

Scrolled submit button into view
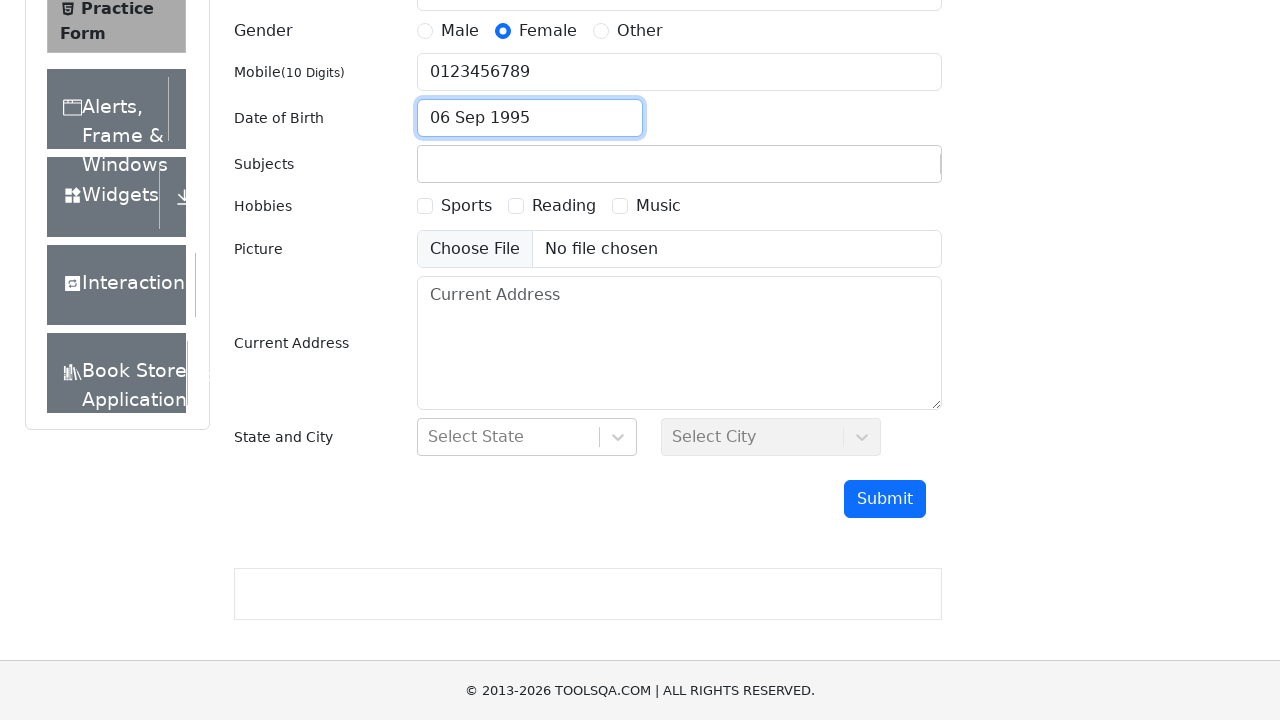

Clicked submit button to submit the form at (885, 499) on #submit
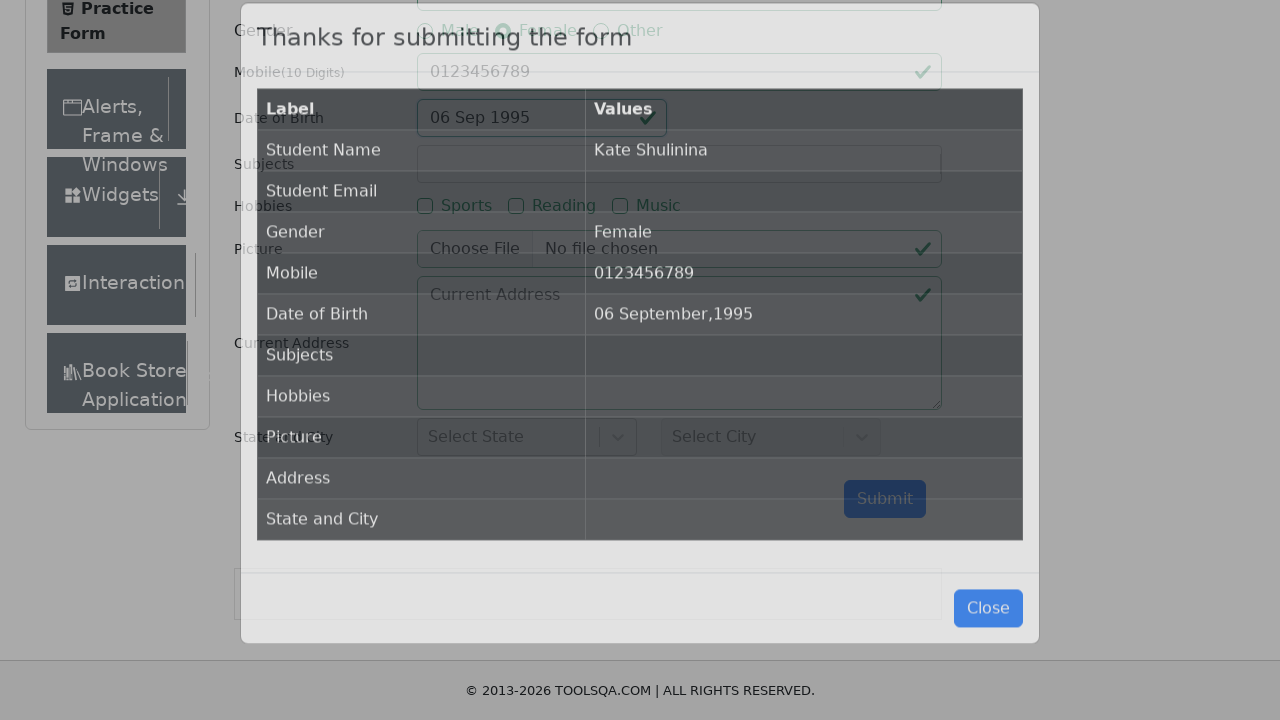

Verified submission confirmation table is visible
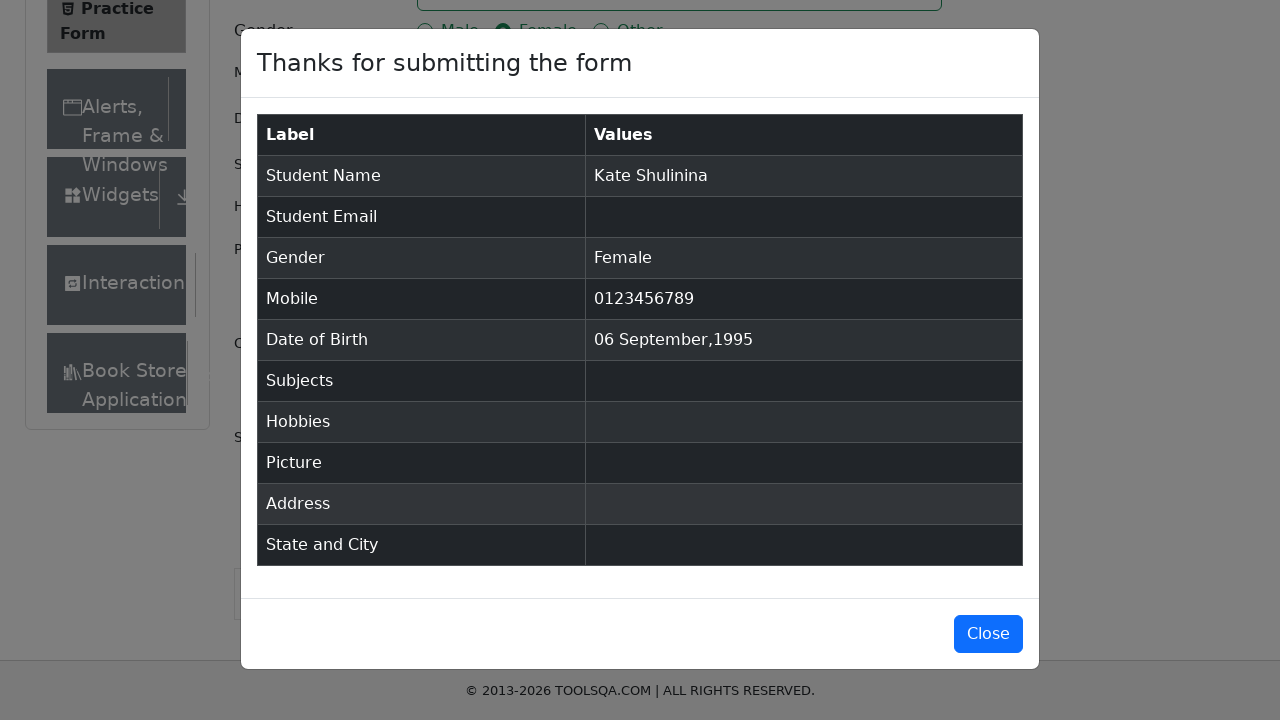

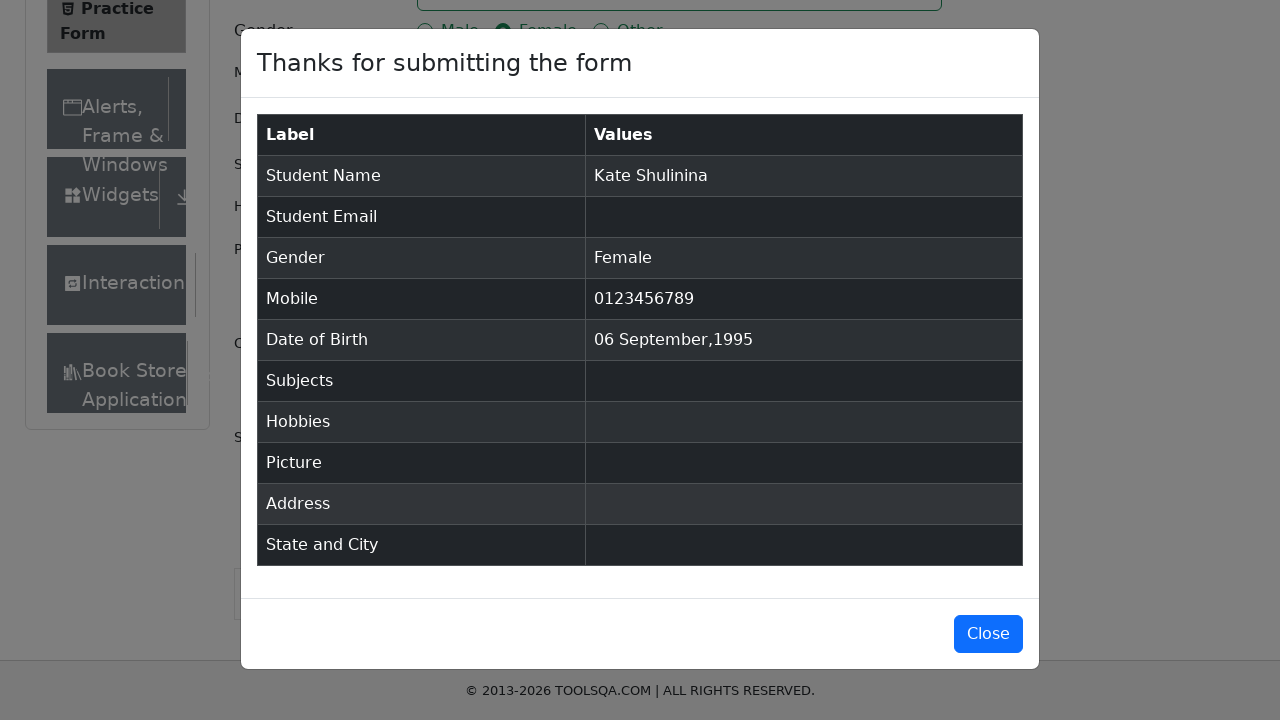